Navigates through pagination on a baby names website to find a specific name "Ravi" and extract associated gender information

Starting URL: http://www.babynames.merschat.com/popular.cgi

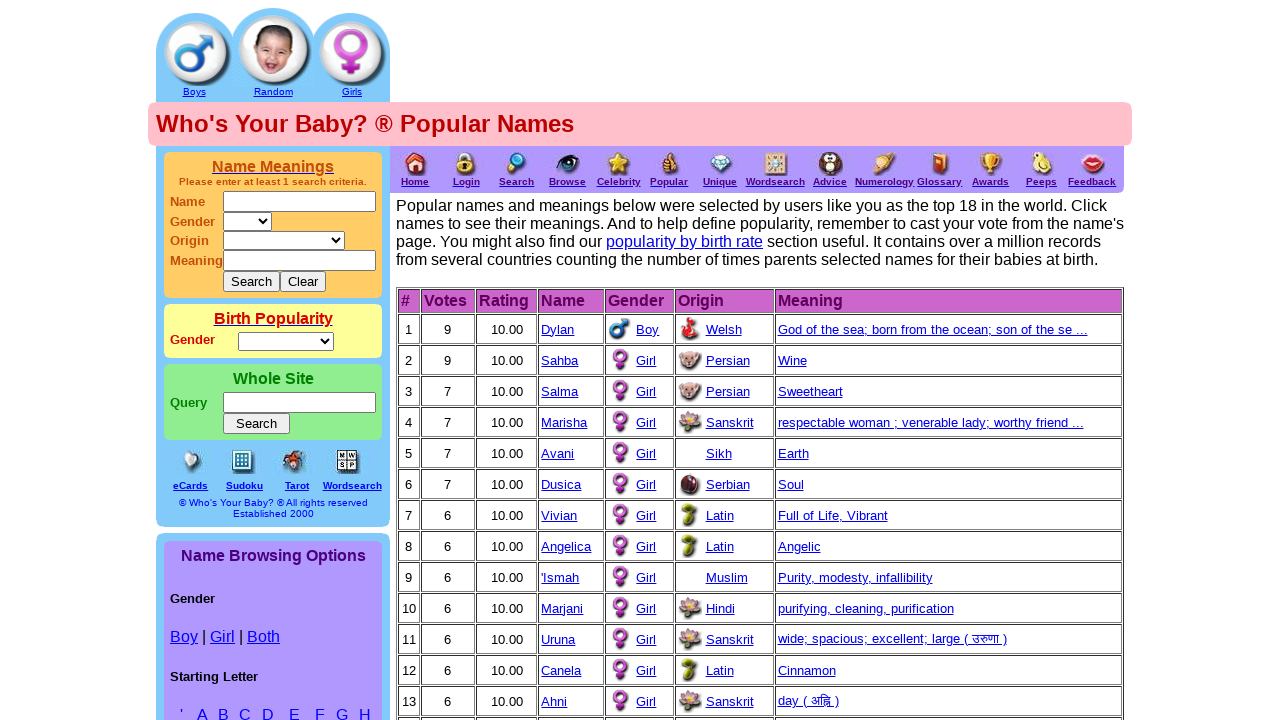

Searched for name 'Ravi' on initial page
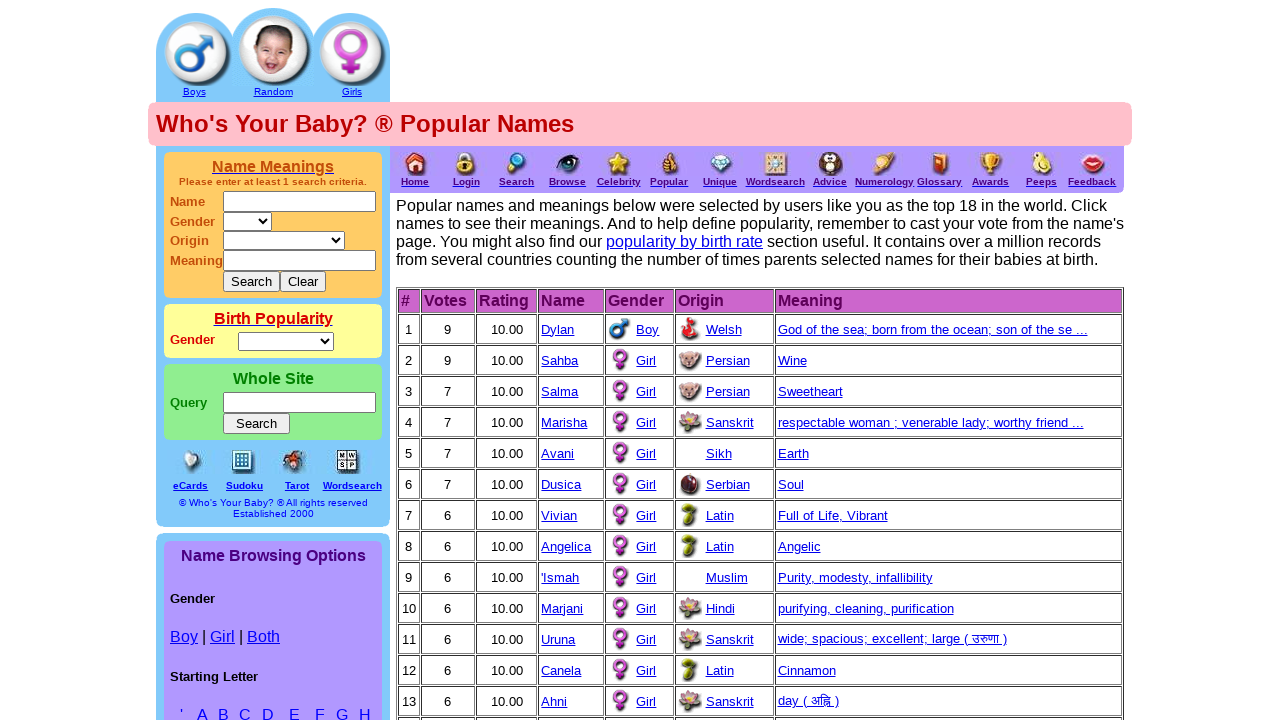

Clicked Next button to navigate to next page at (981, 360) on xpath=//font[text()='Next']
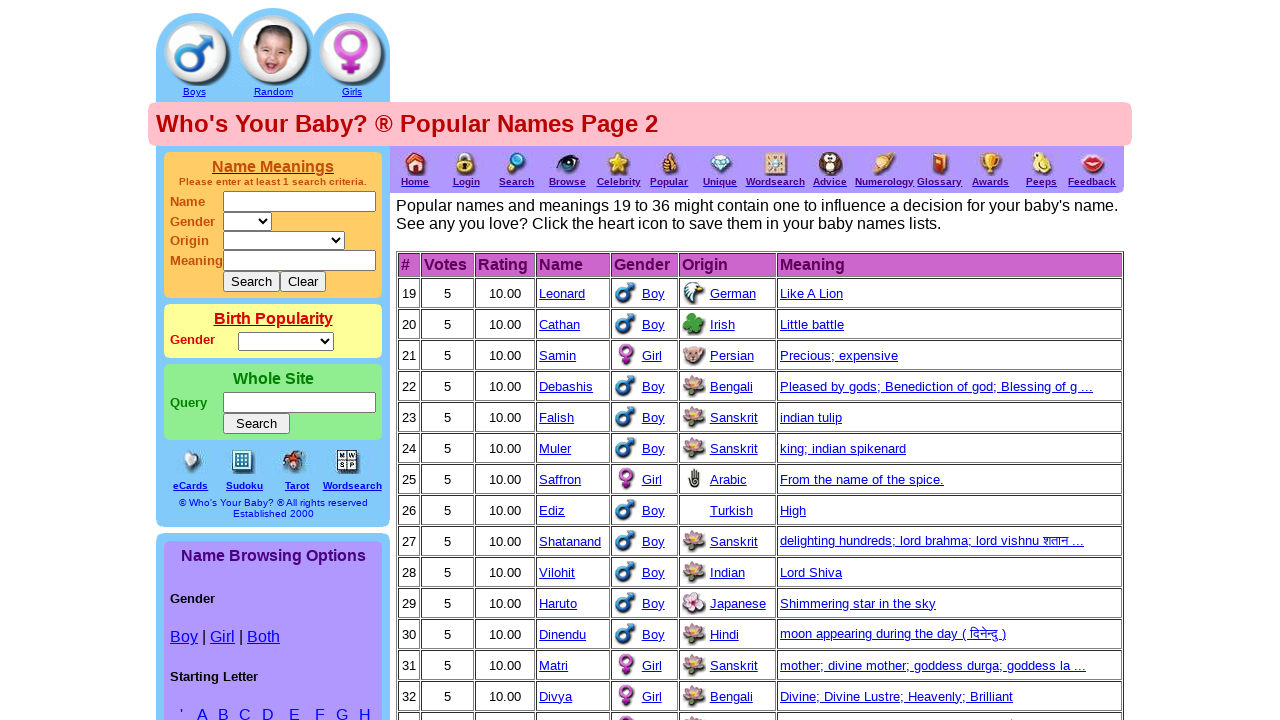

Searched for 'Ravi' on new page - found 0 match(es)
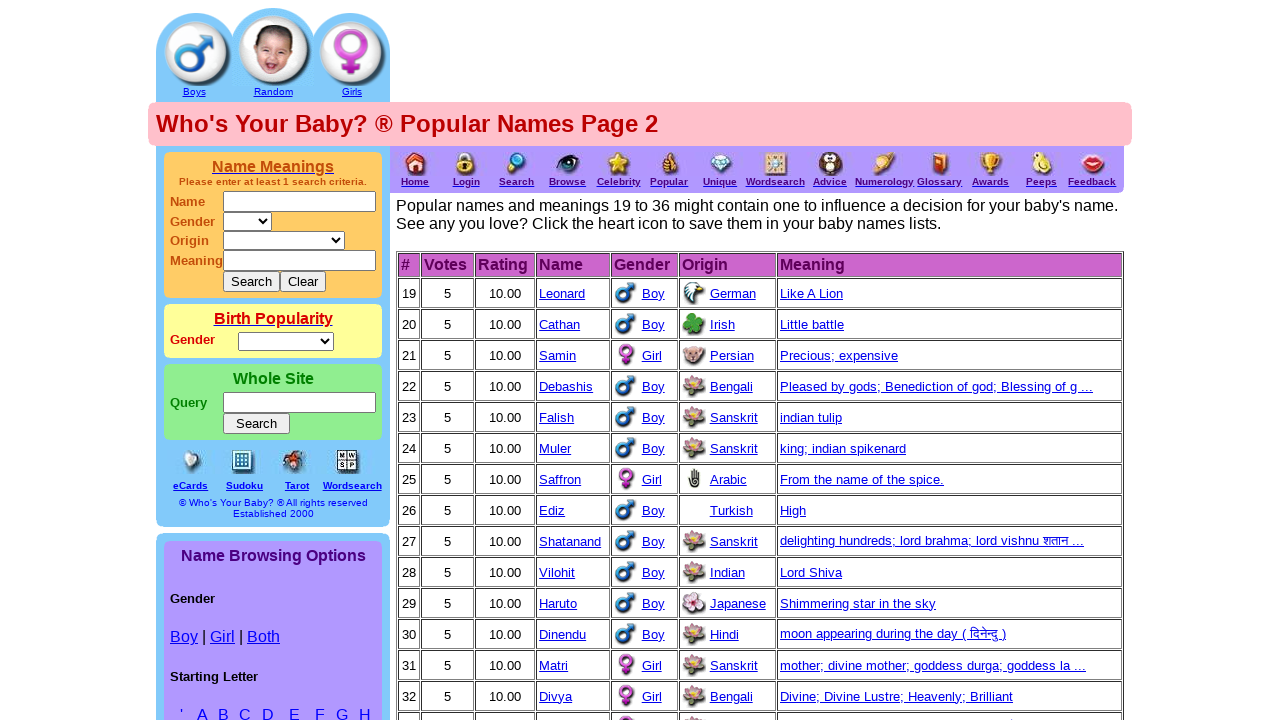

Clicked Next button to navigate to next page at (981, 360) on xpath=//font[text()='Next']
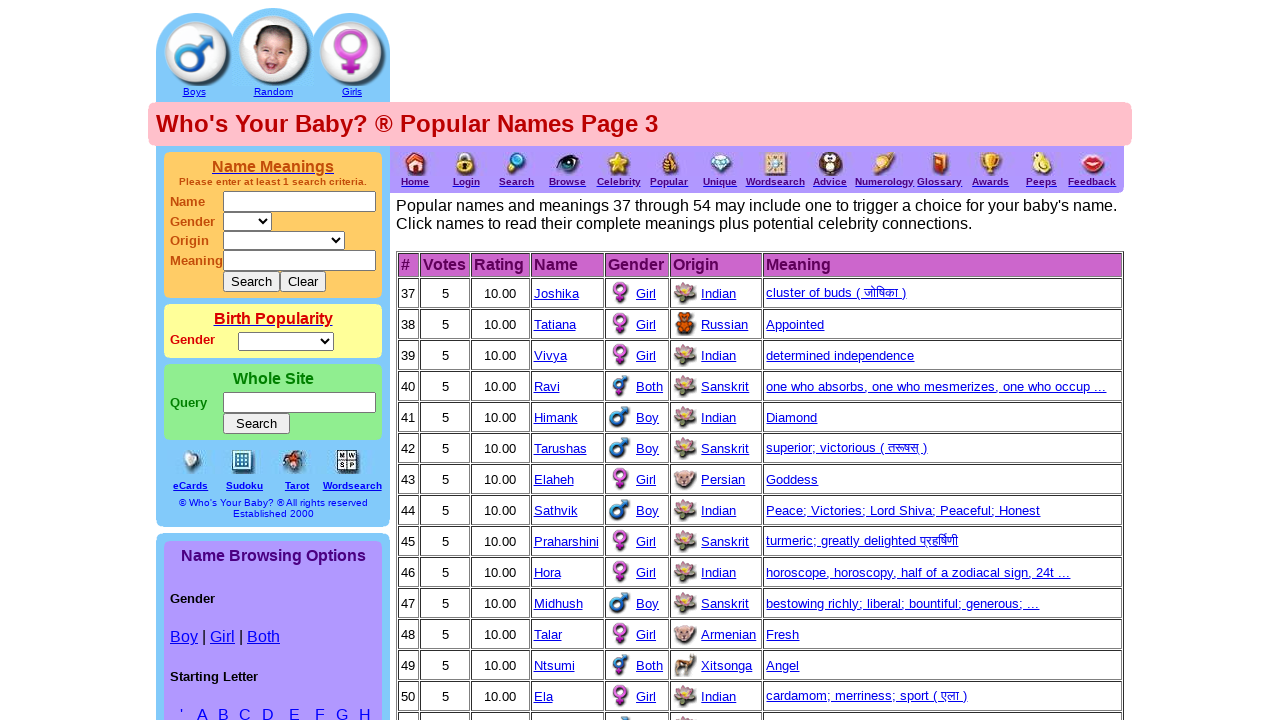

Searched for 'Ravi' on new page - found 1 match(es)
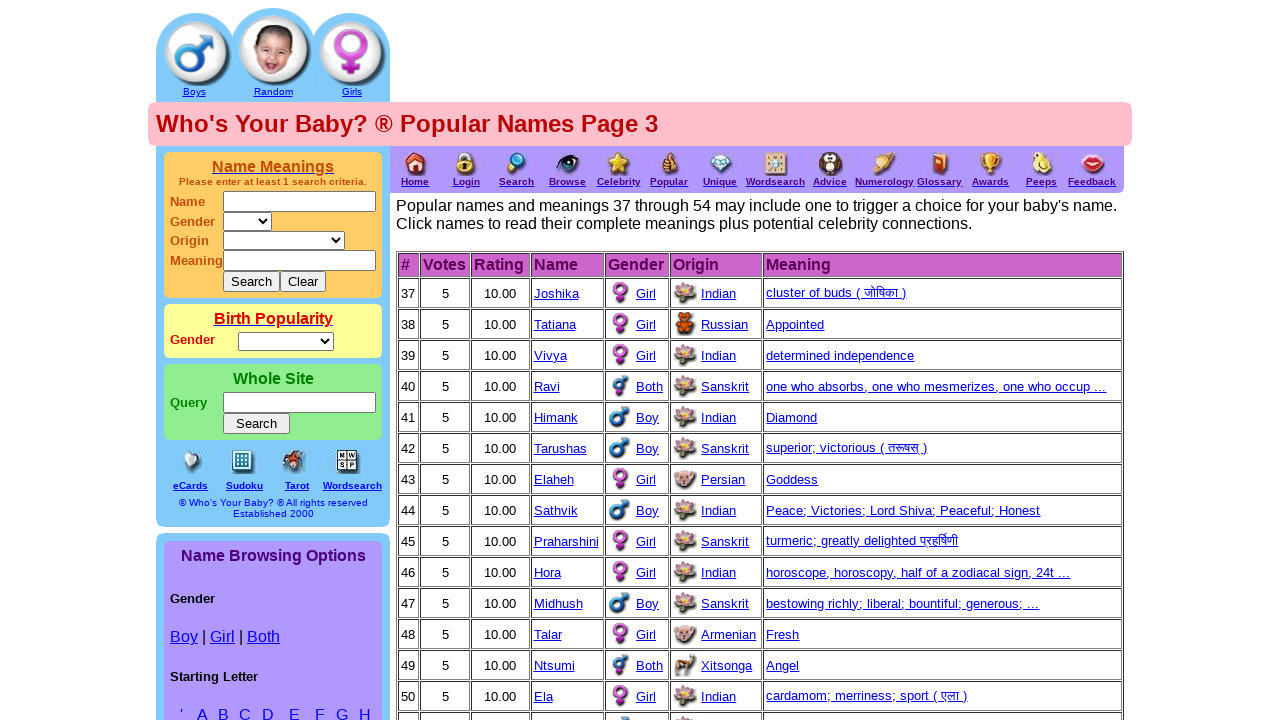

Located gender information element for 'Ravi'
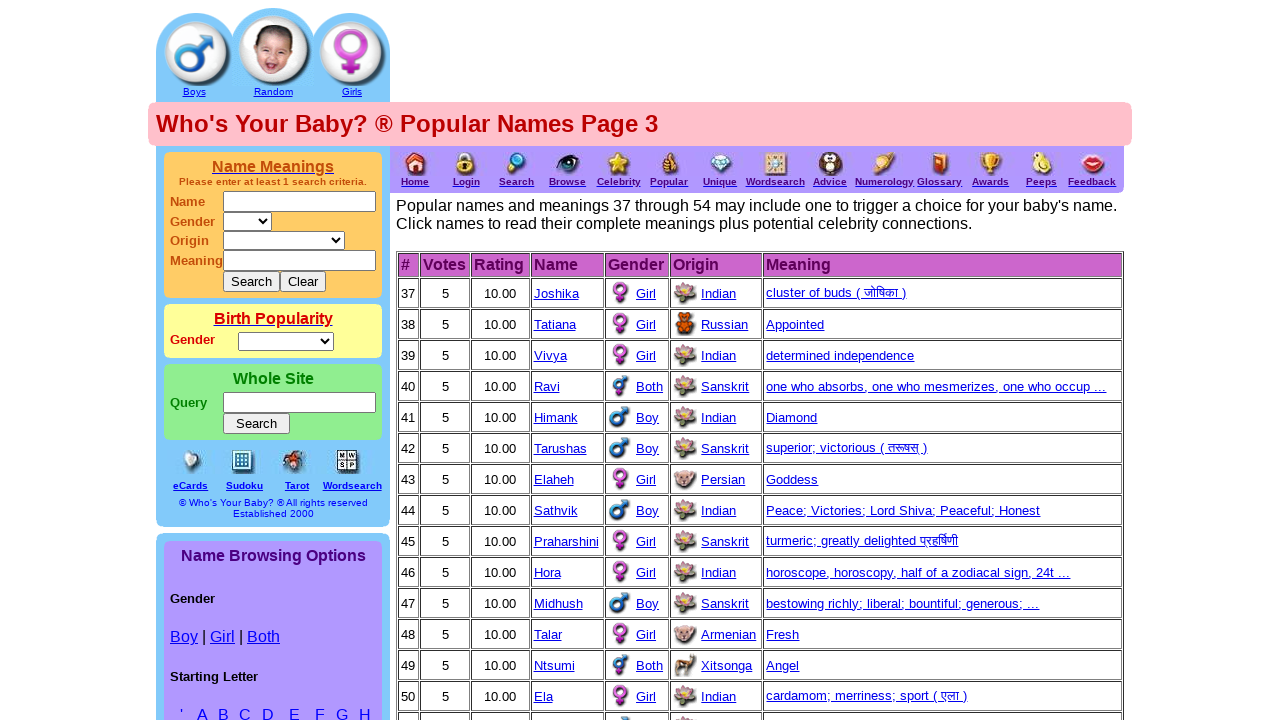

Extracted gender information: Names and meanings used for boys and girls
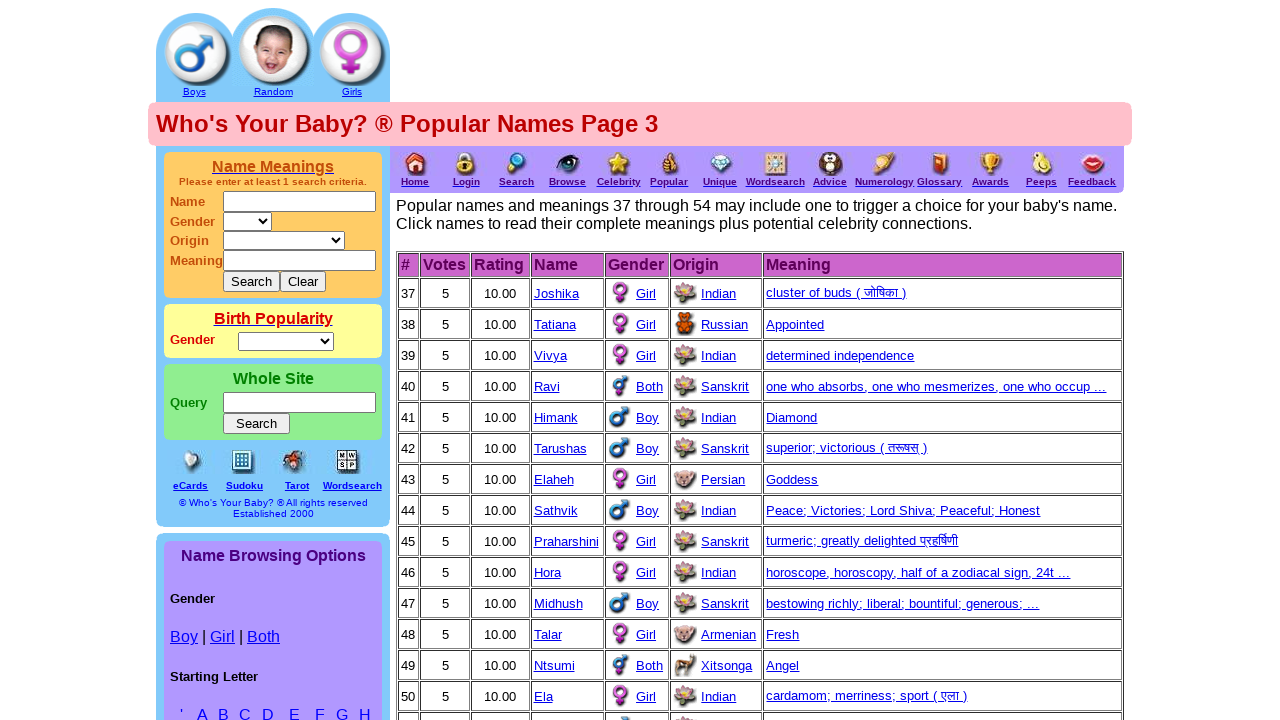

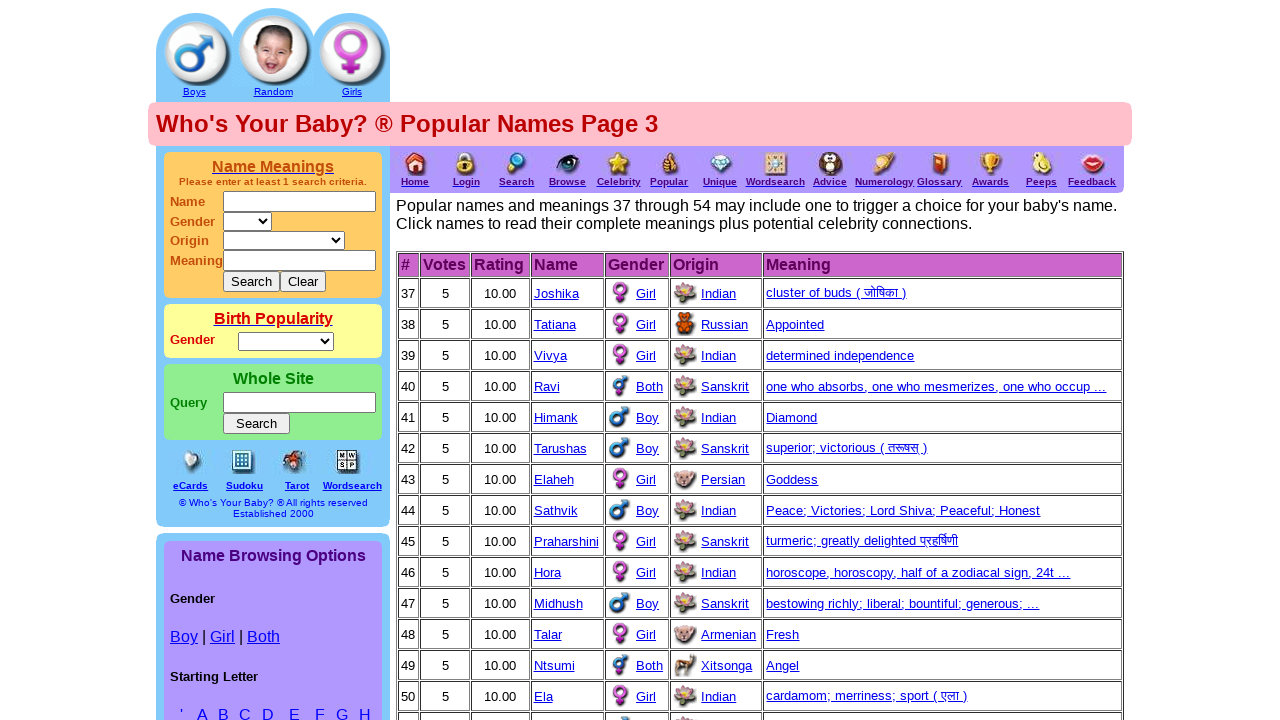